Tests browser tab management by opening a new tab and navigating to a second website (OrangeHRM demo) while the first tab remains on OpenCart.

Starting URL: https://www.opencart.com/

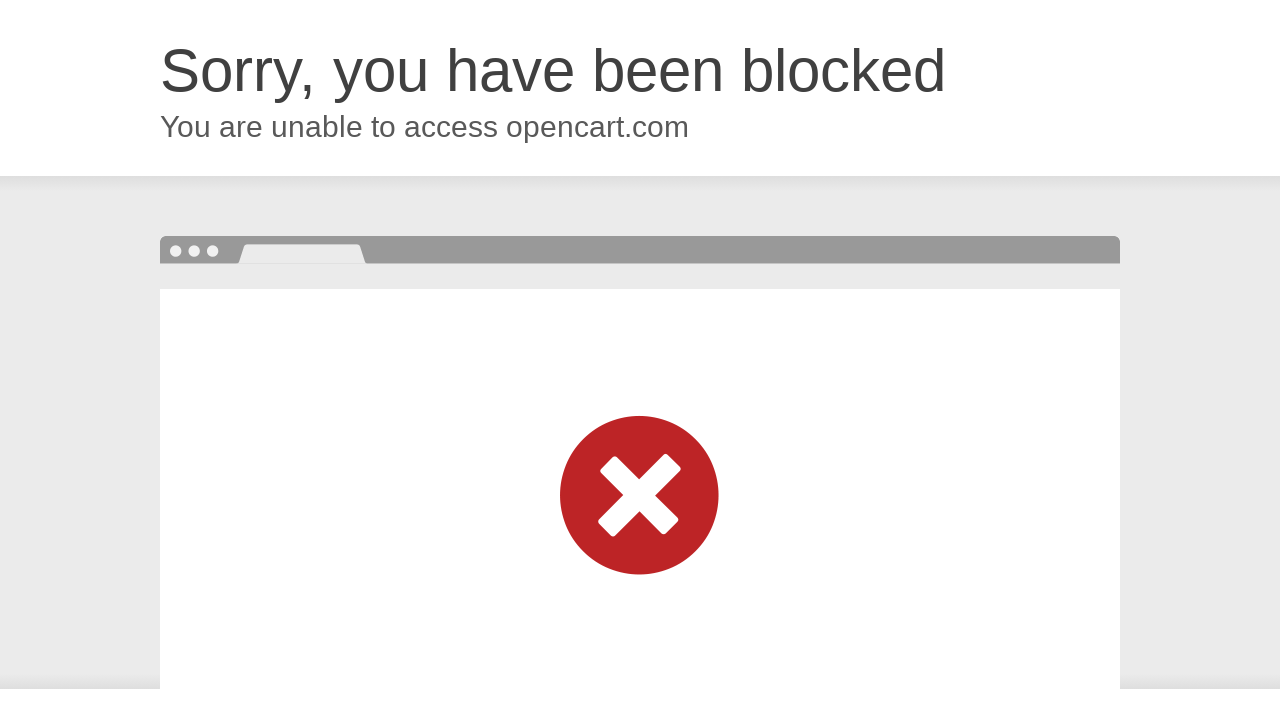

Opened a new browser tab
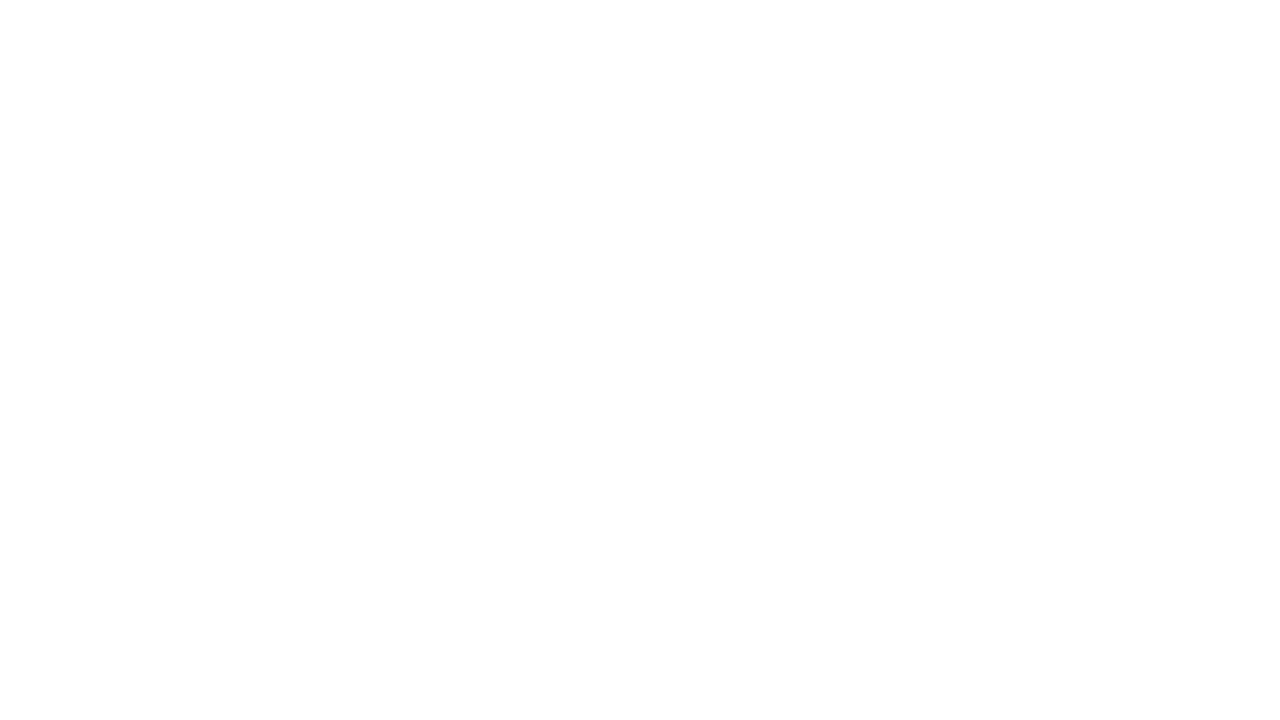

Navigated to OrangeHRM demo website in new tab
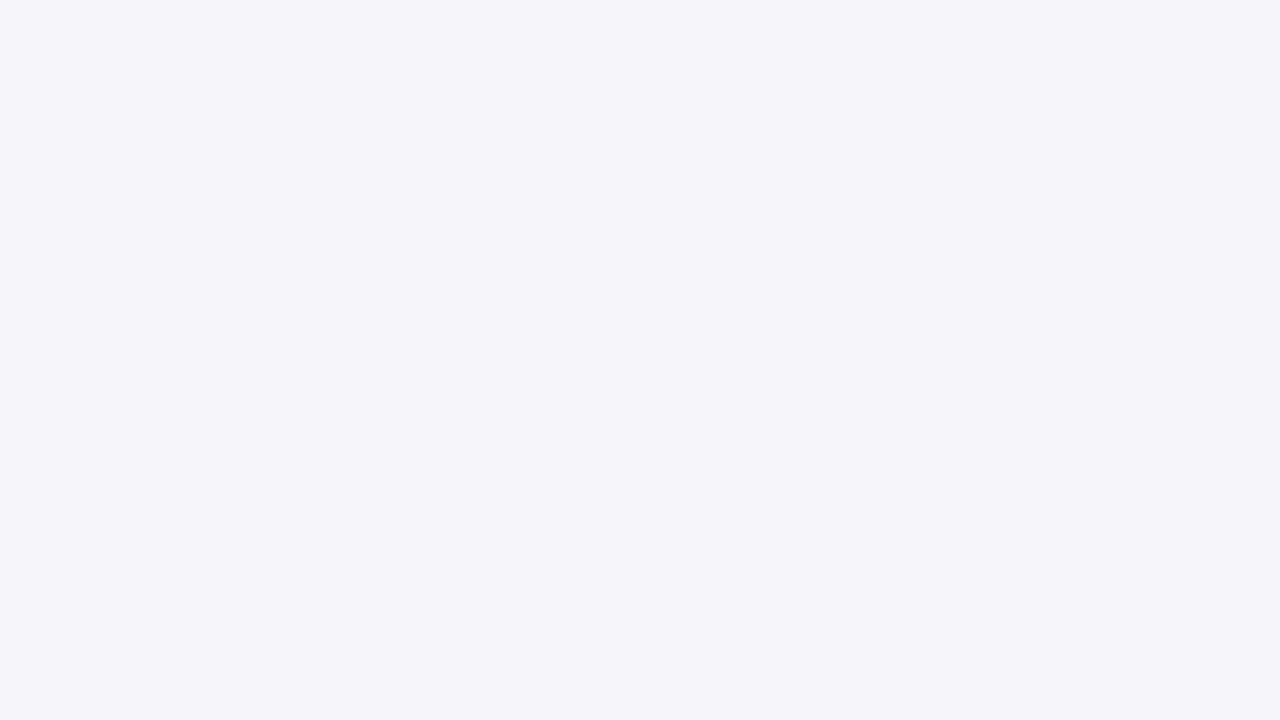

OrangeHRM page loaded (domcontentloaded)
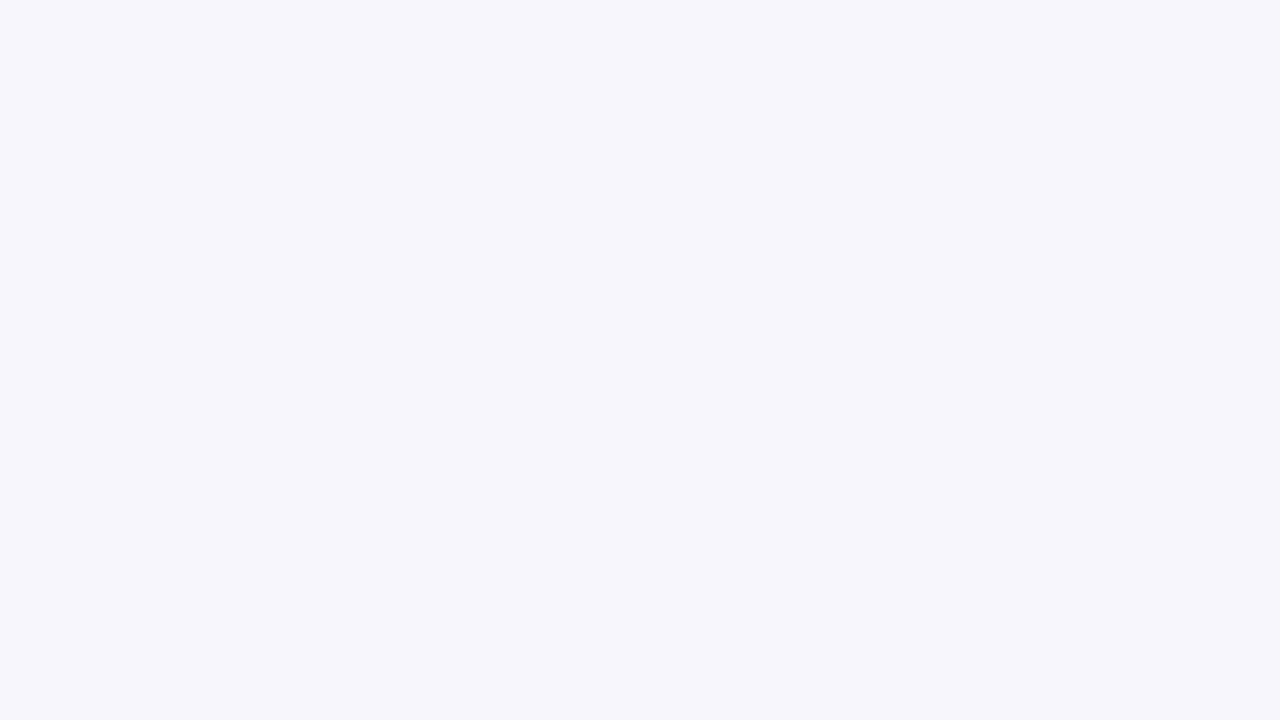

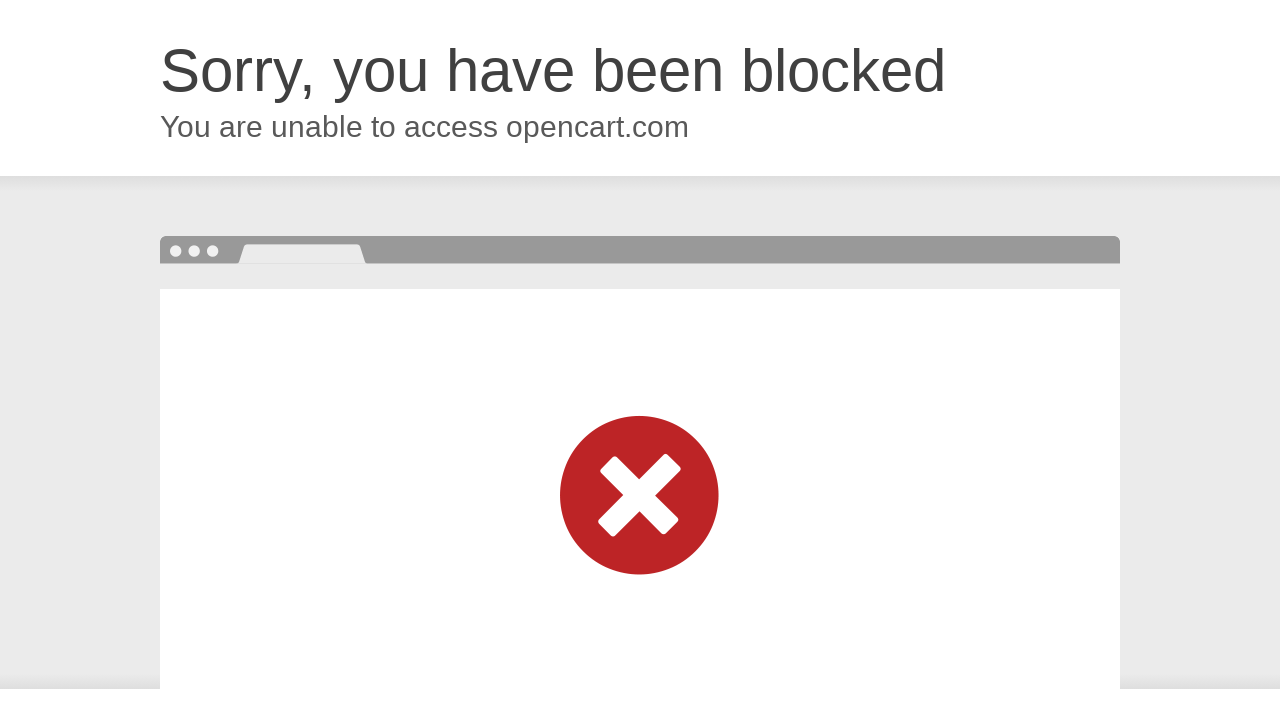